Tests the search functionality on AccuWeather by entering a location query, navigating through autocomplete suggestions using arrow keys, and selecting a result

Starting URL: https://www.accuweather.com/

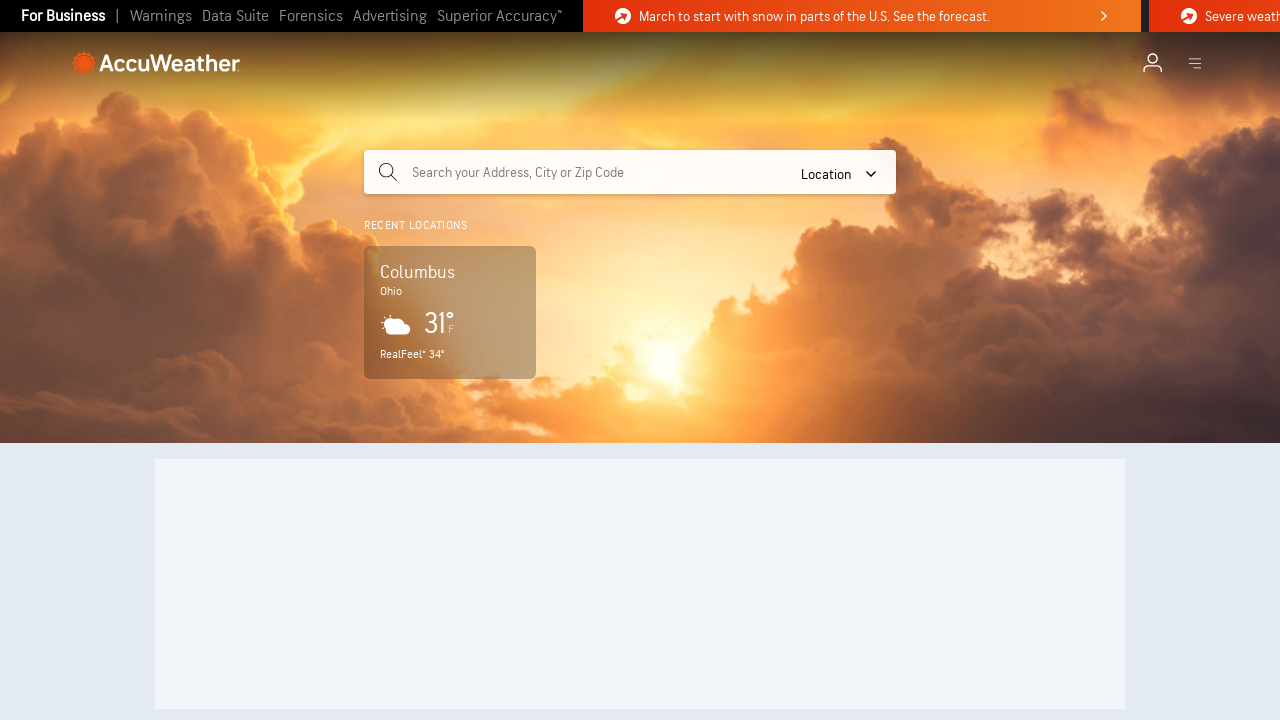

Clicked on the search input field at (583, 172) on input[name='query']
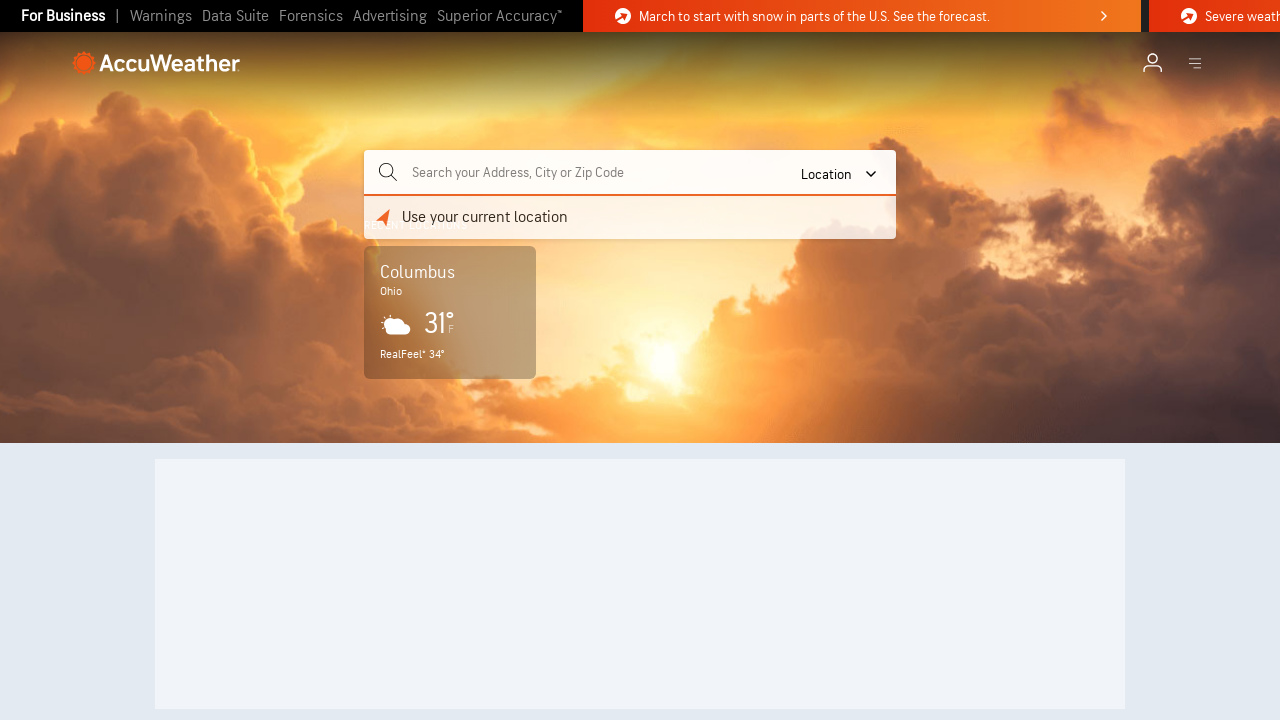

Filled search input with 'hai' on input[name='query']
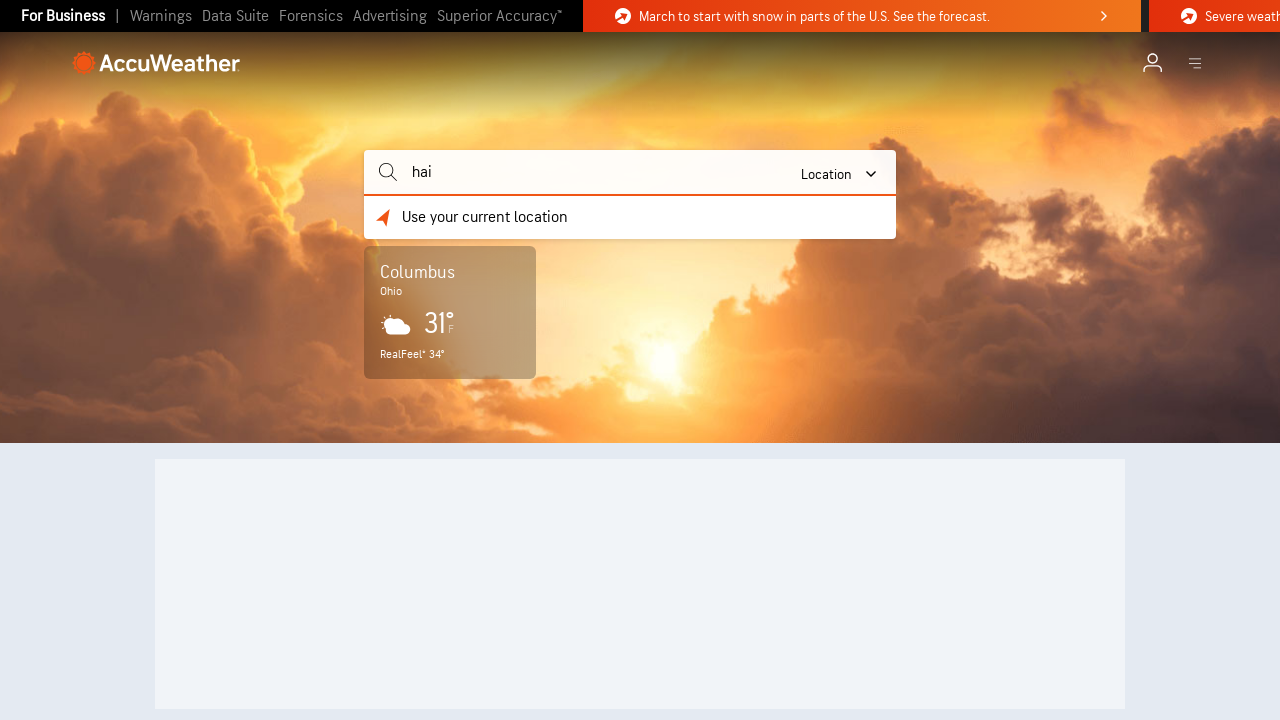

Pressed down arrow to navigate to first autocomplete suggestion on input[name='query']
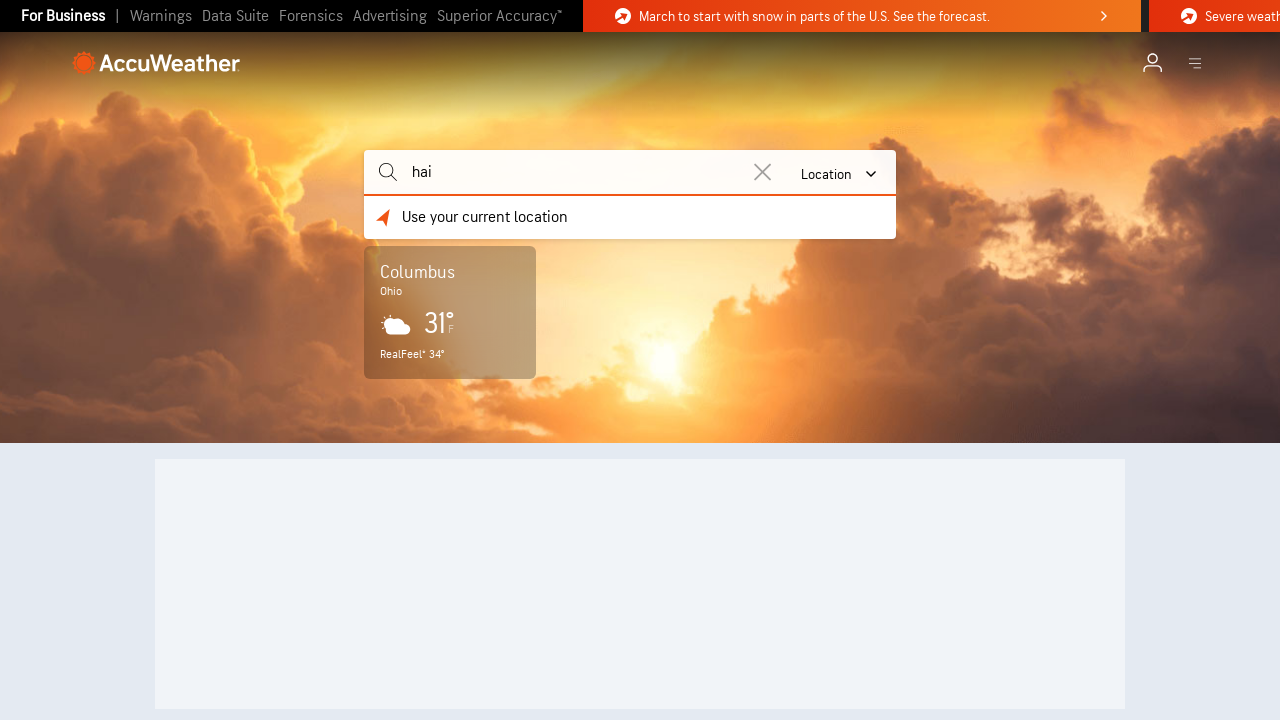

Pressed down arrow to navigate to second autocomplete suggestion on input[name='query']
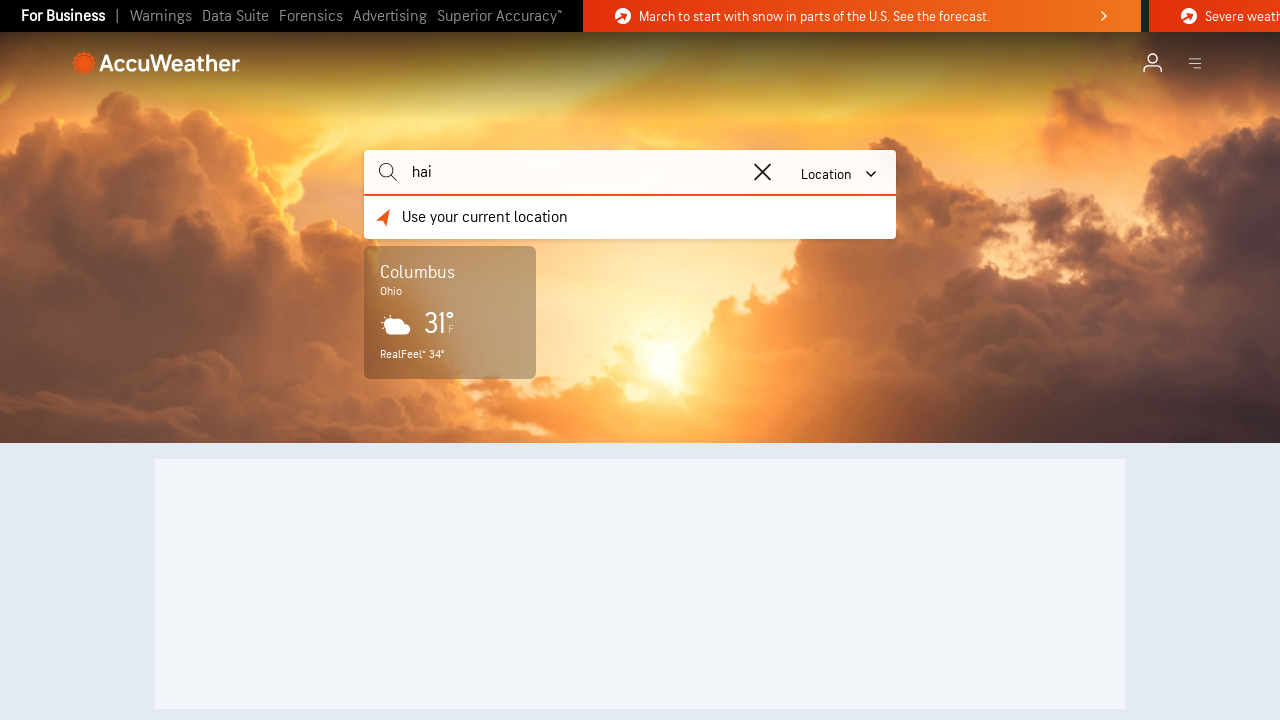

Pressed Enter to select the highlighted autocomplete suggestion on input[name='query']
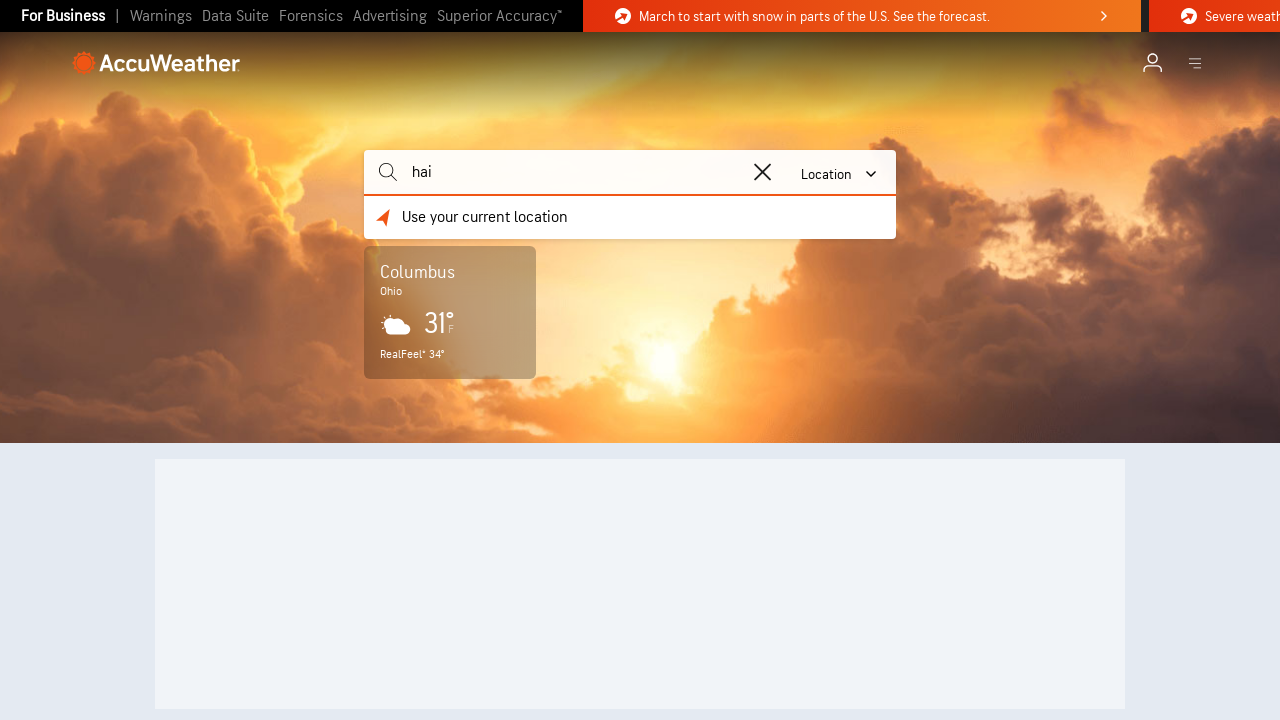

Weather page loaded with networkidle state
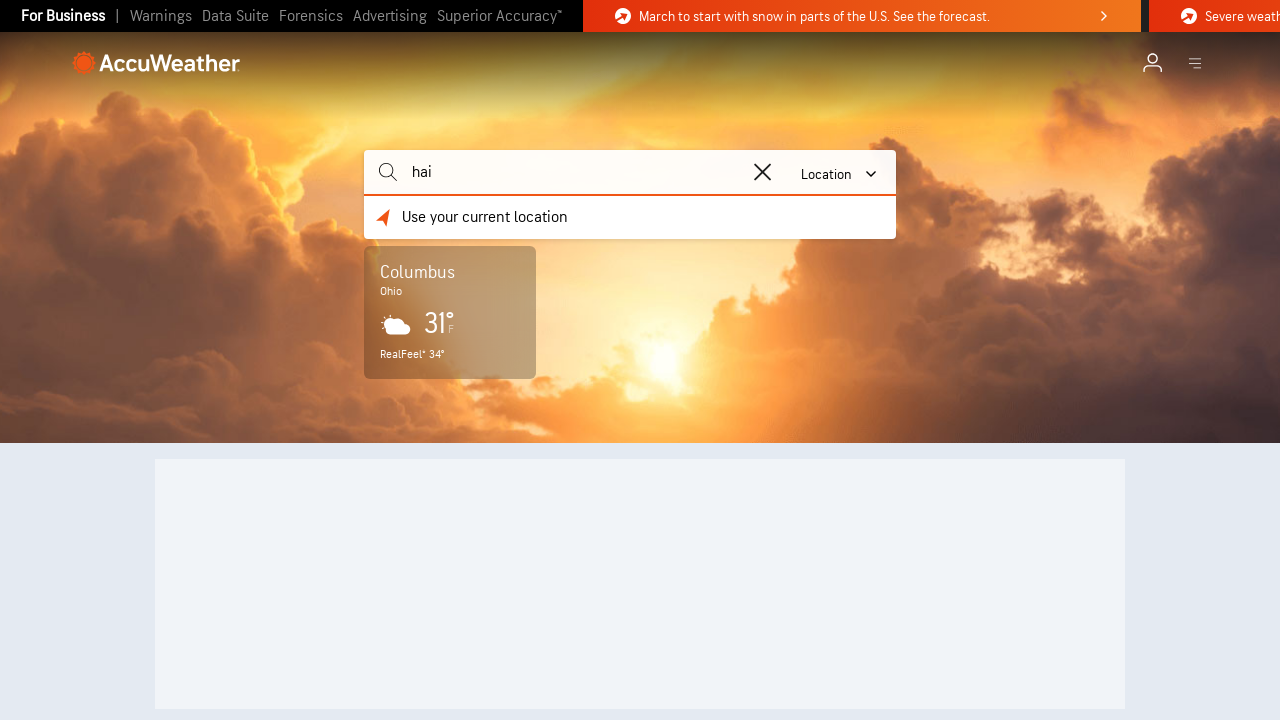

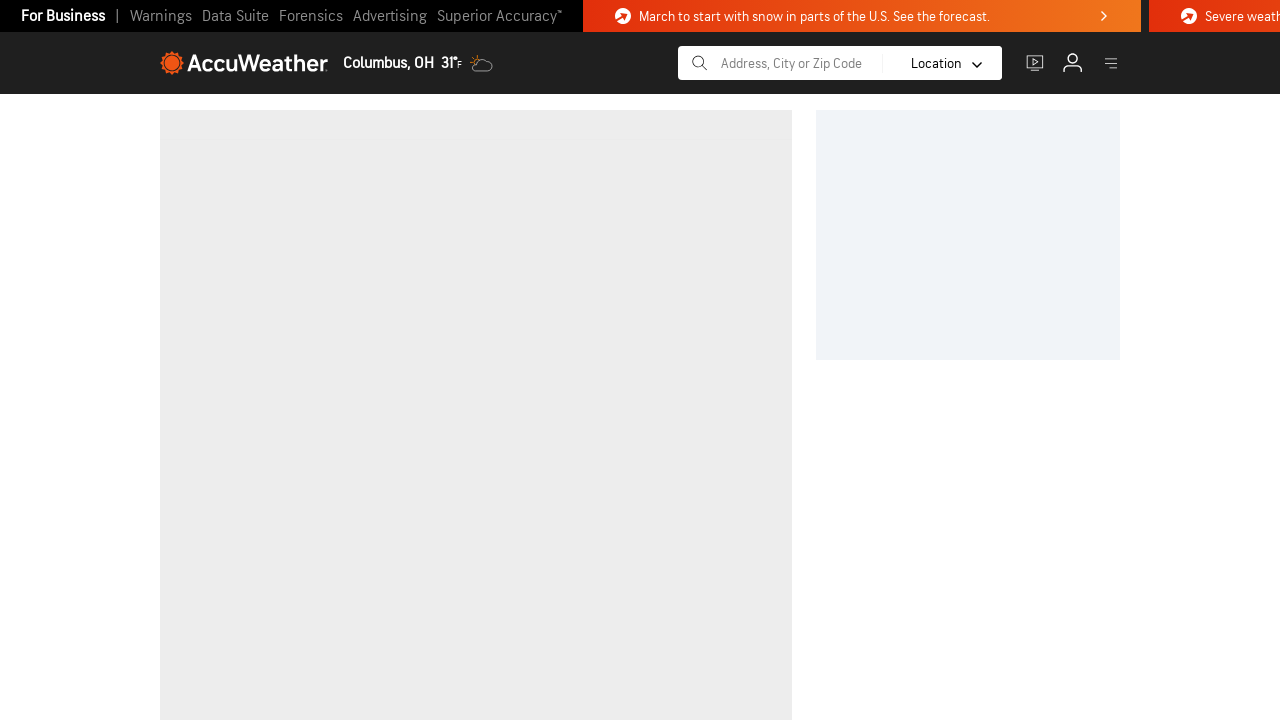